Tests window switching functionality by verifying page text and title, clicking a link that opens a new window, then verifying the new window's content and switching back to the original window.

Starting URL: https://the-internet.herokuapp.com/windows

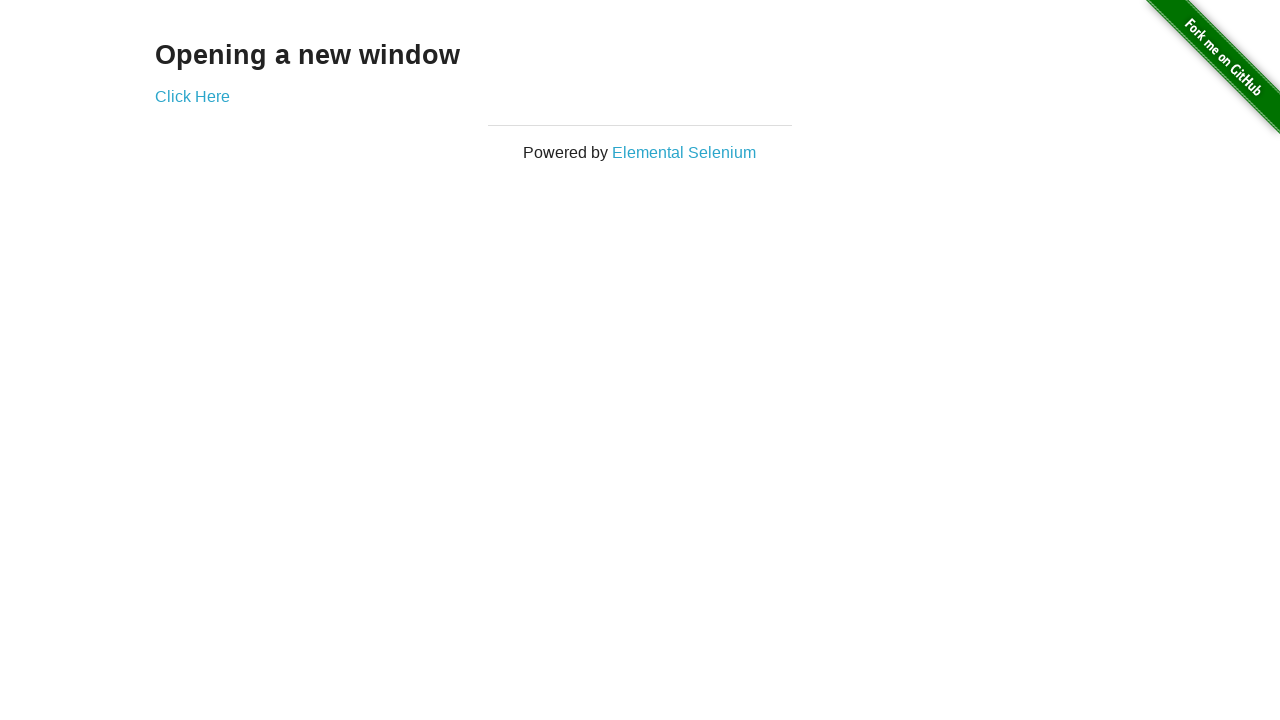

Verified page heading text is 'Opening a new window'
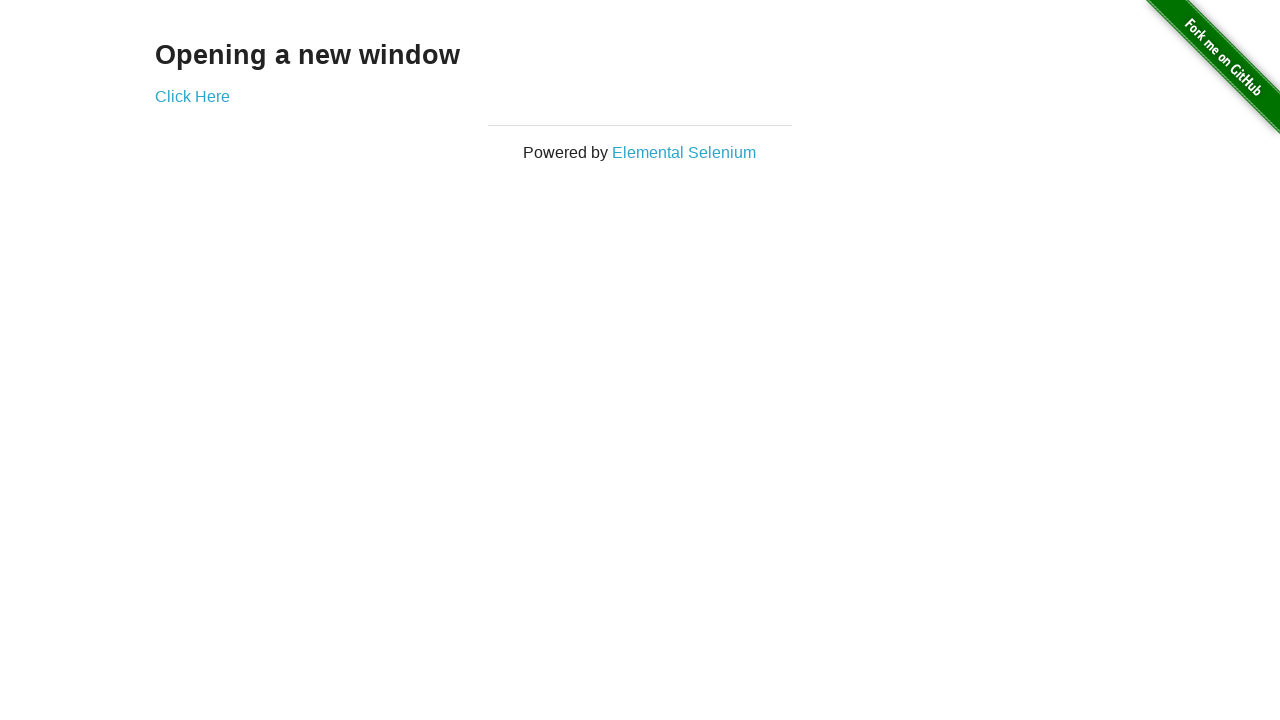

Verified page title is 'The Internet'
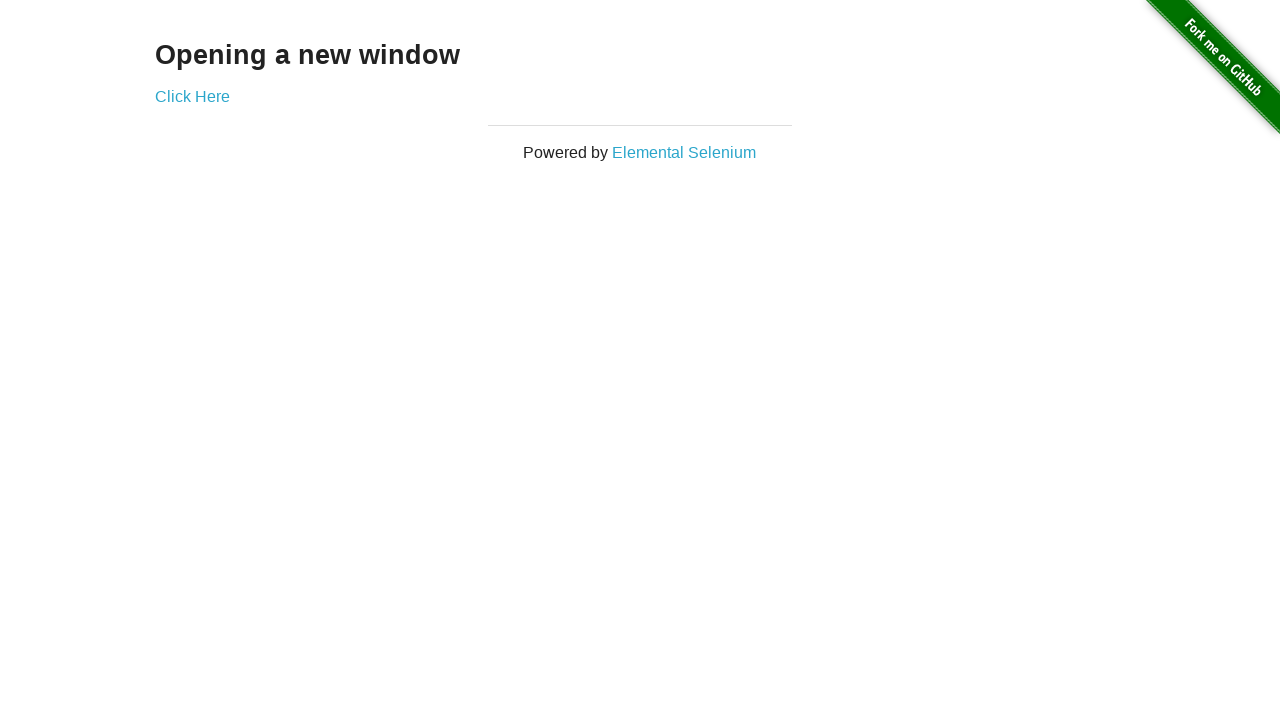

Clicked 'Click Here' link to open new window at (192, 96) on xpath=//*[text()='Click Here']
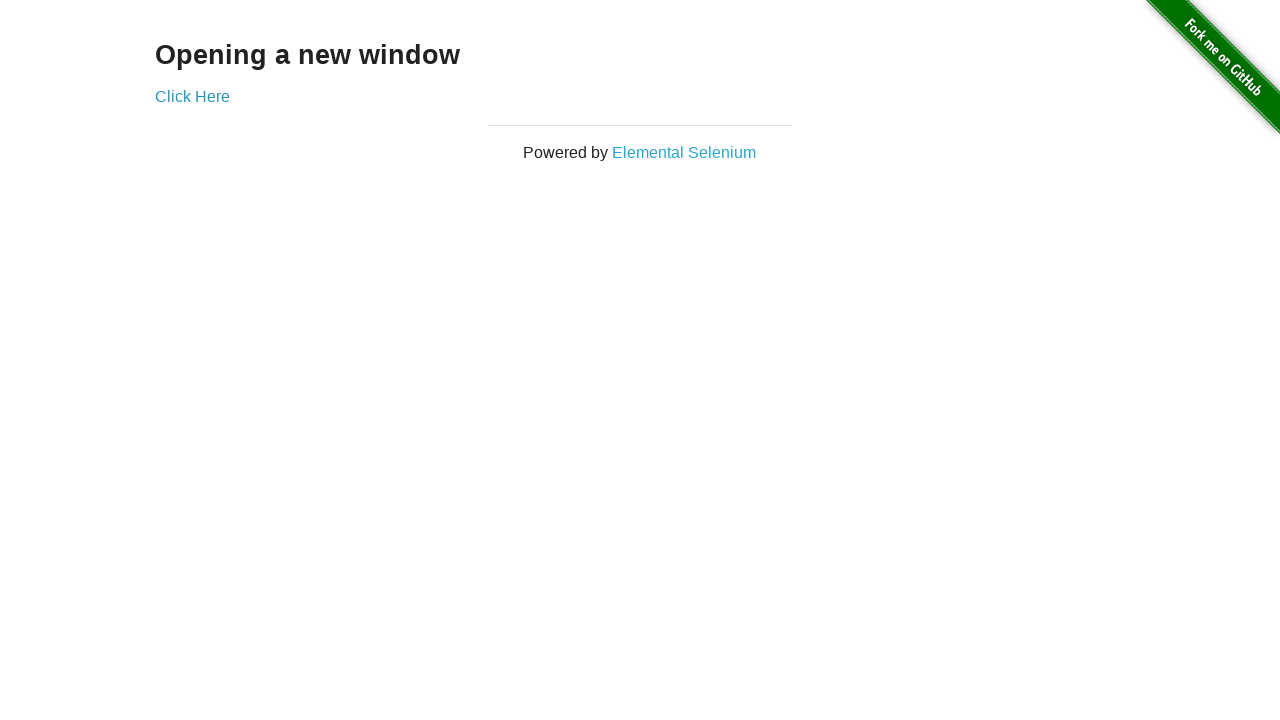

New window loaded successfully
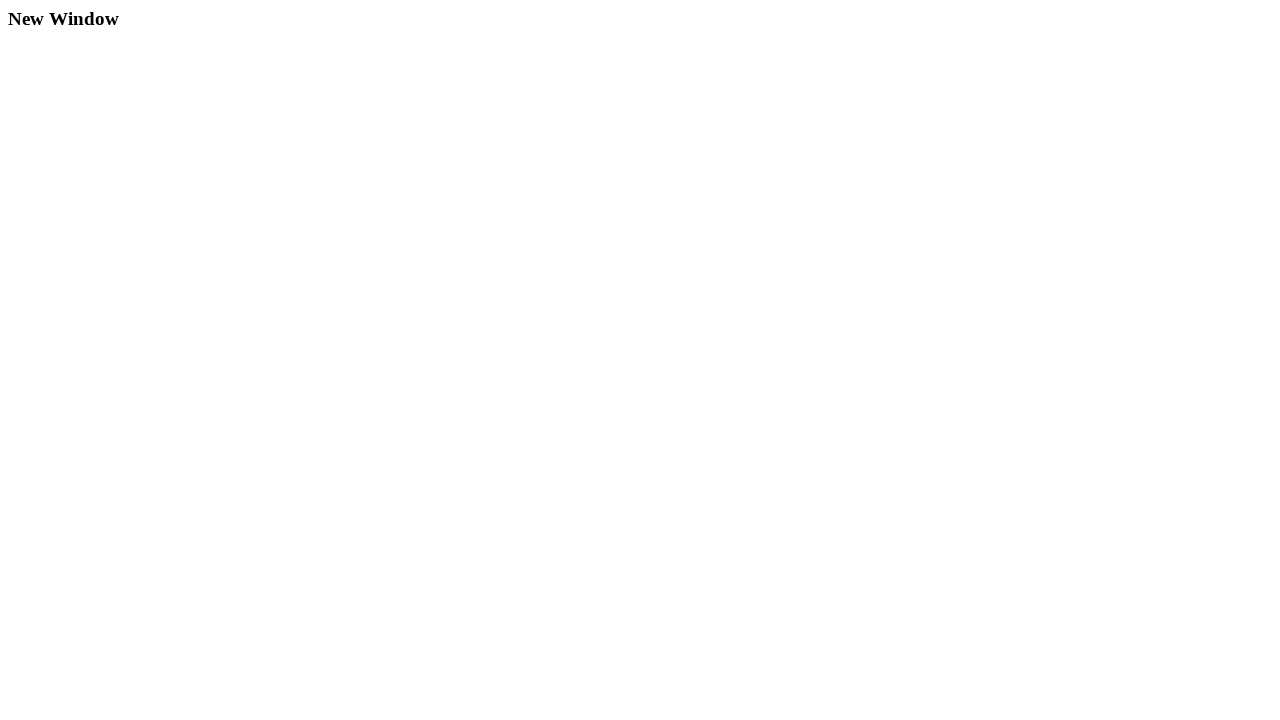

Verified new window title is 'New Window'
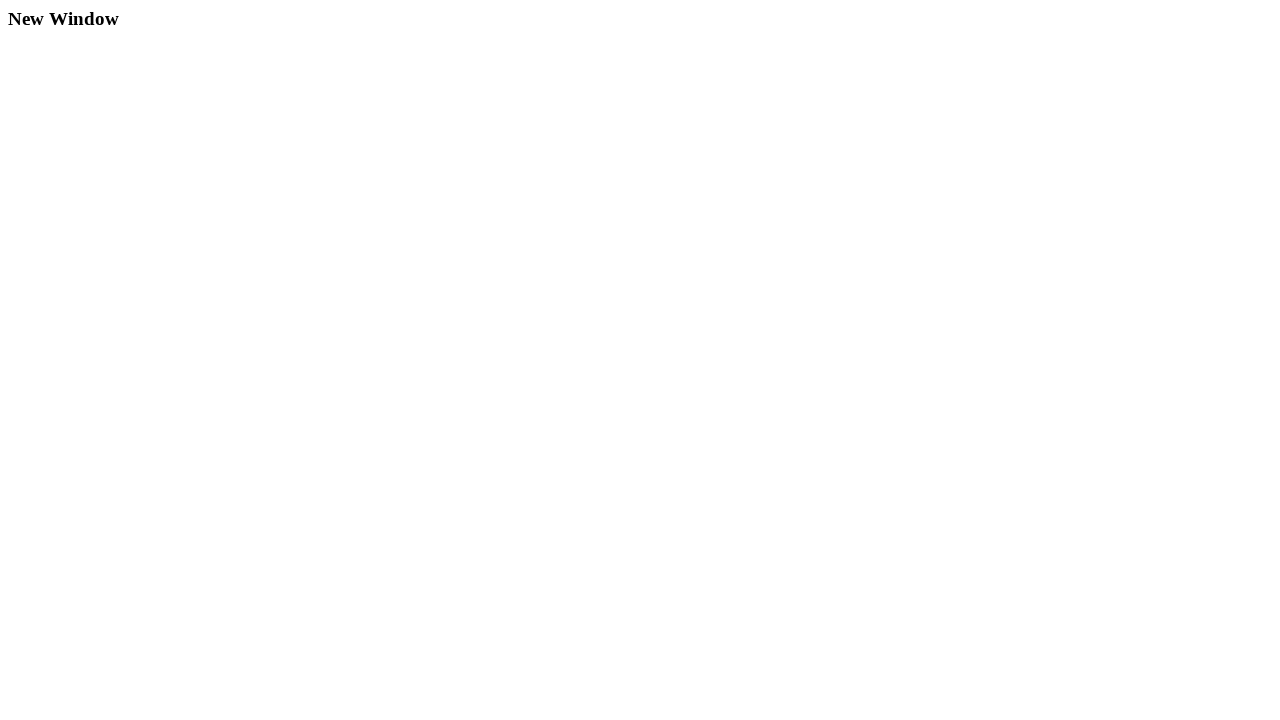

Verified new window heading text is 'New Window'
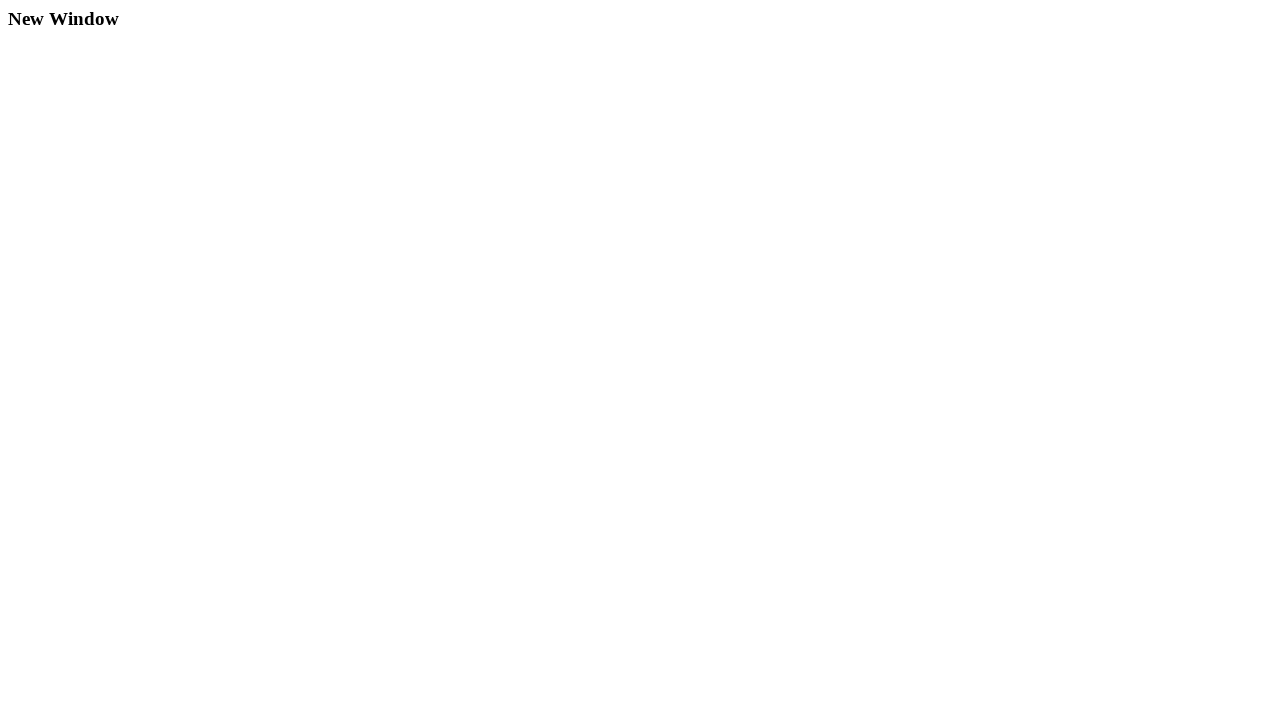

Switched back to original window
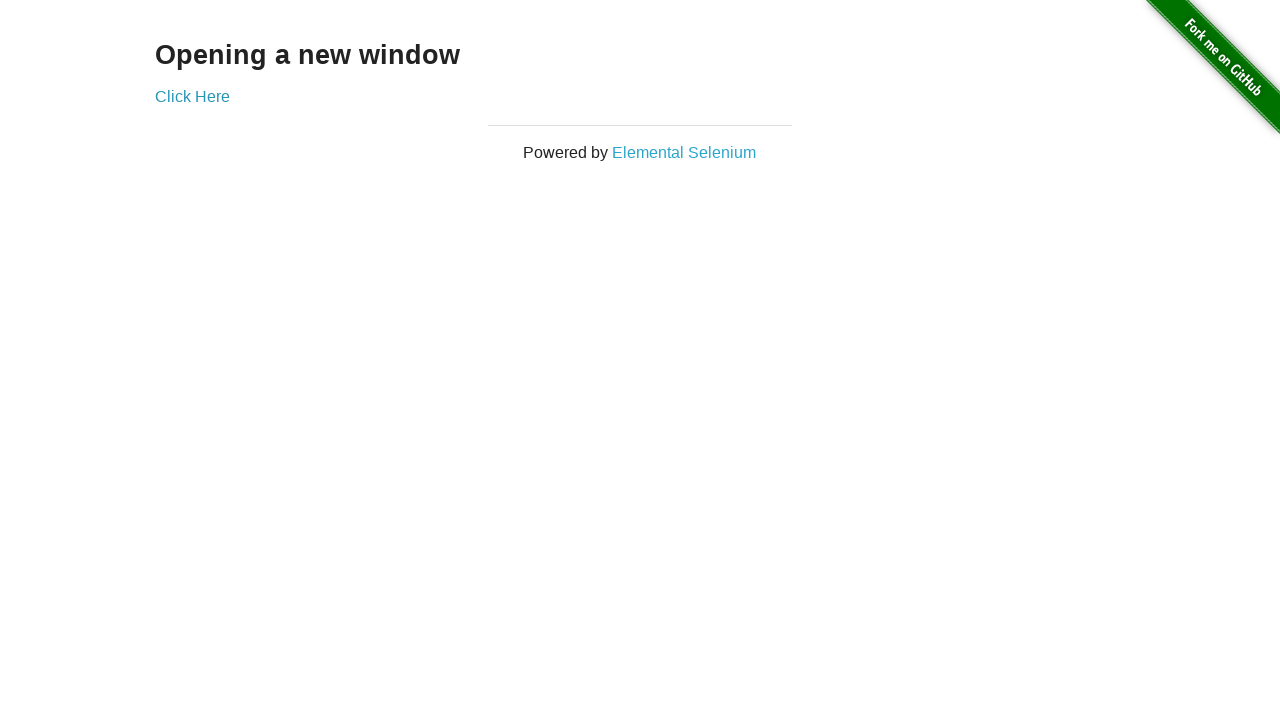

Verified original window title is still 'The Internet'
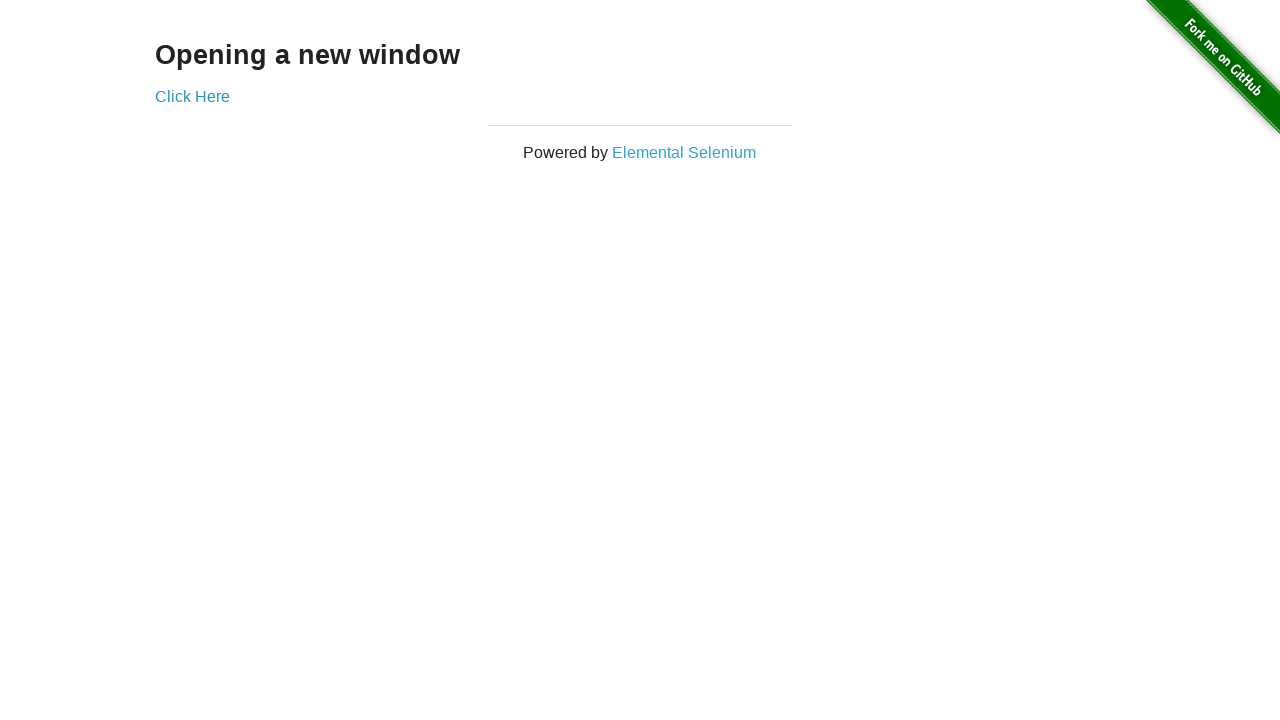

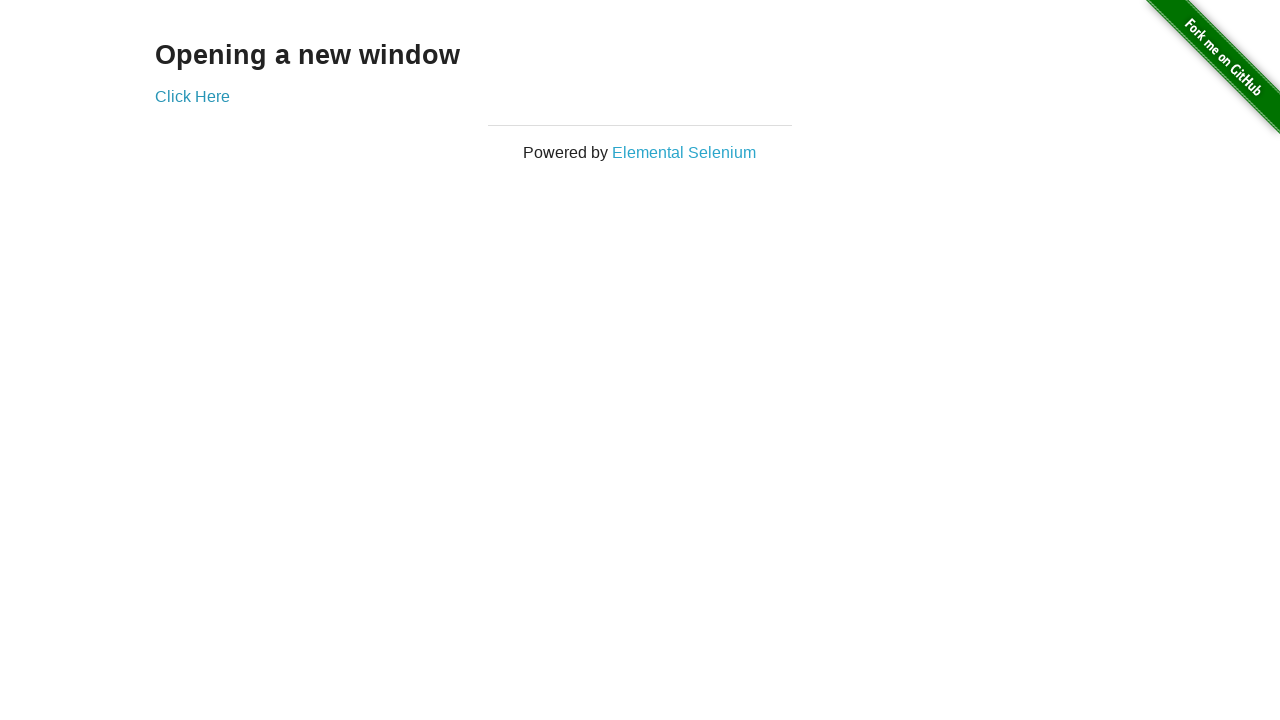